Navigates to the KTM India website and verifies the page loads successfully

Starting URL: https://www.ktmindia.com/

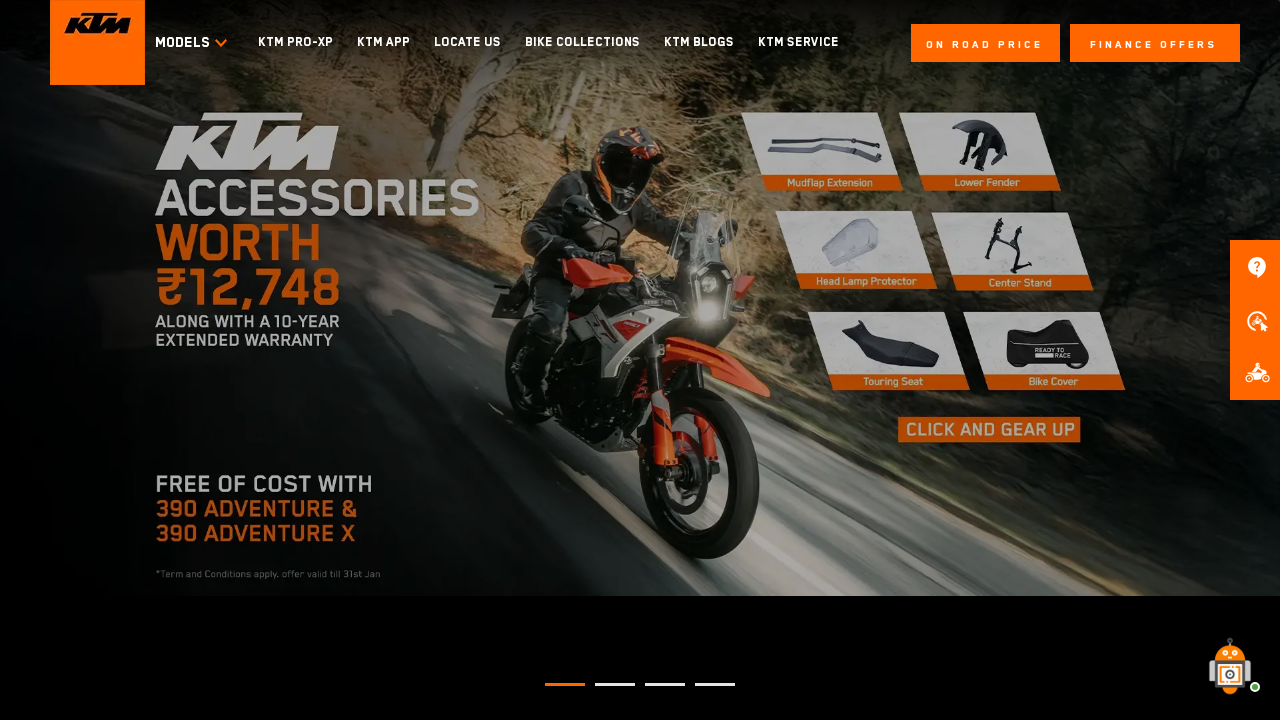

Retrieved page title from KTM India website
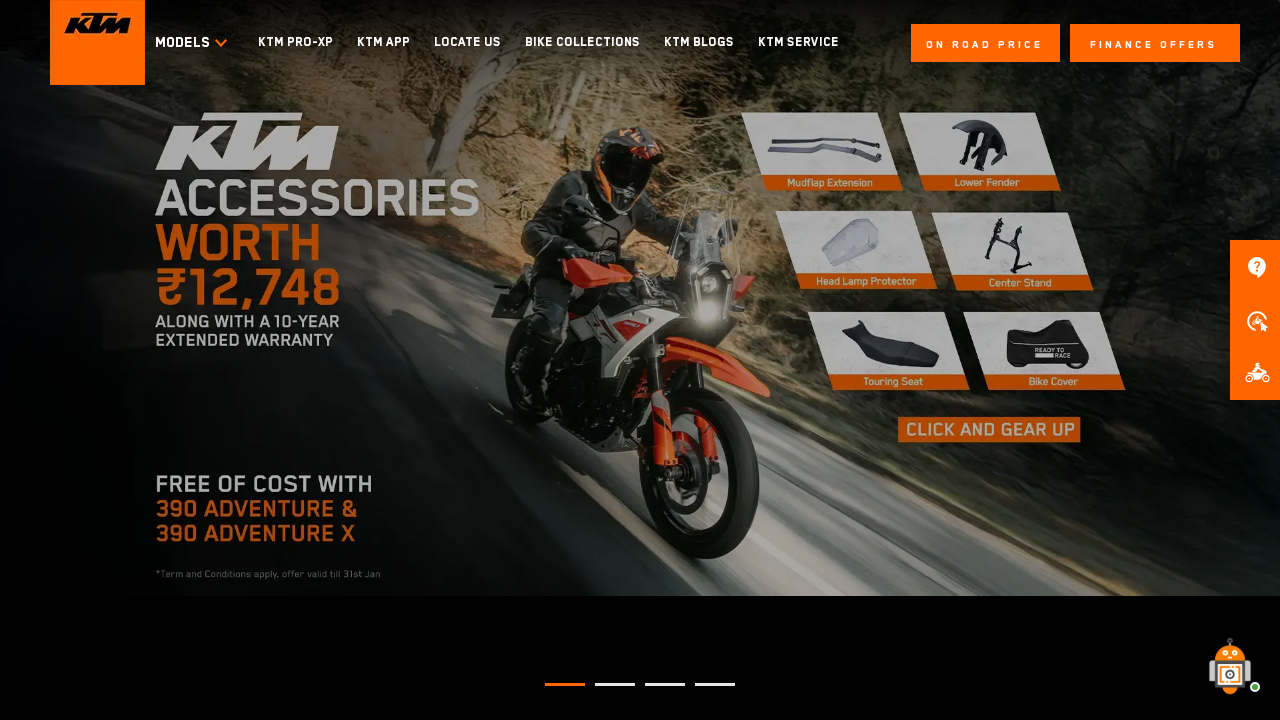

Printed page title to console
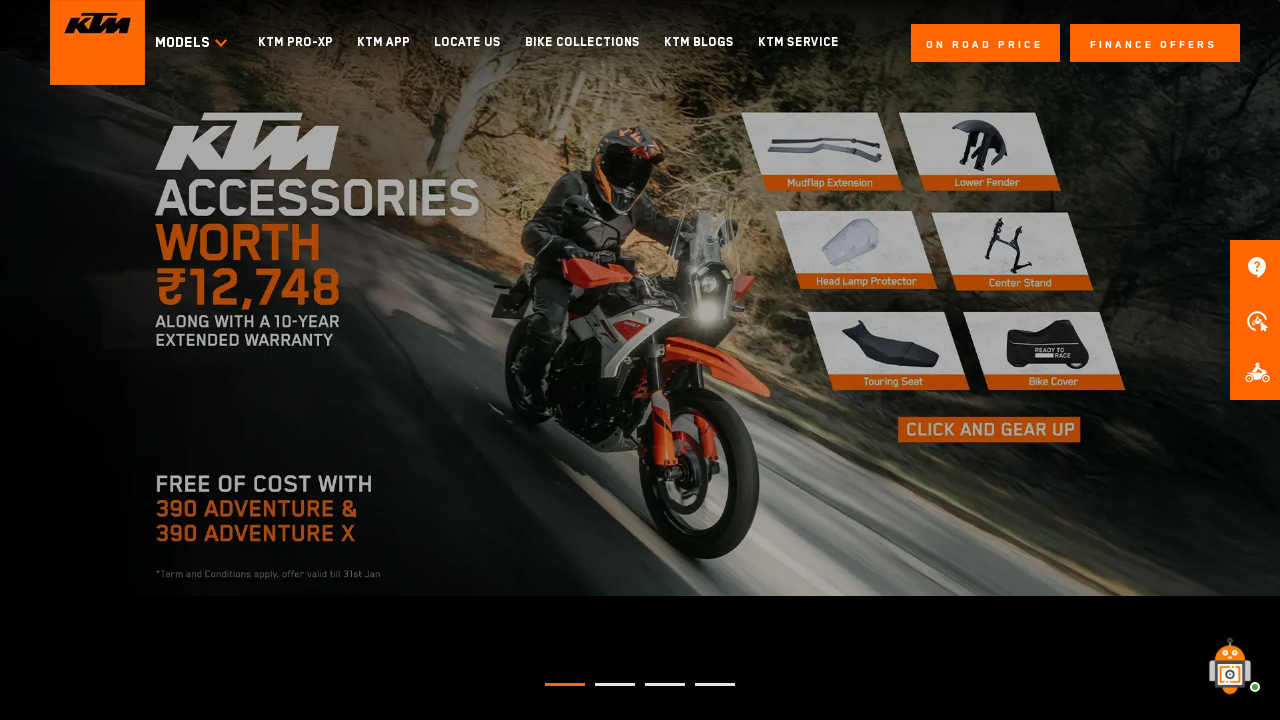

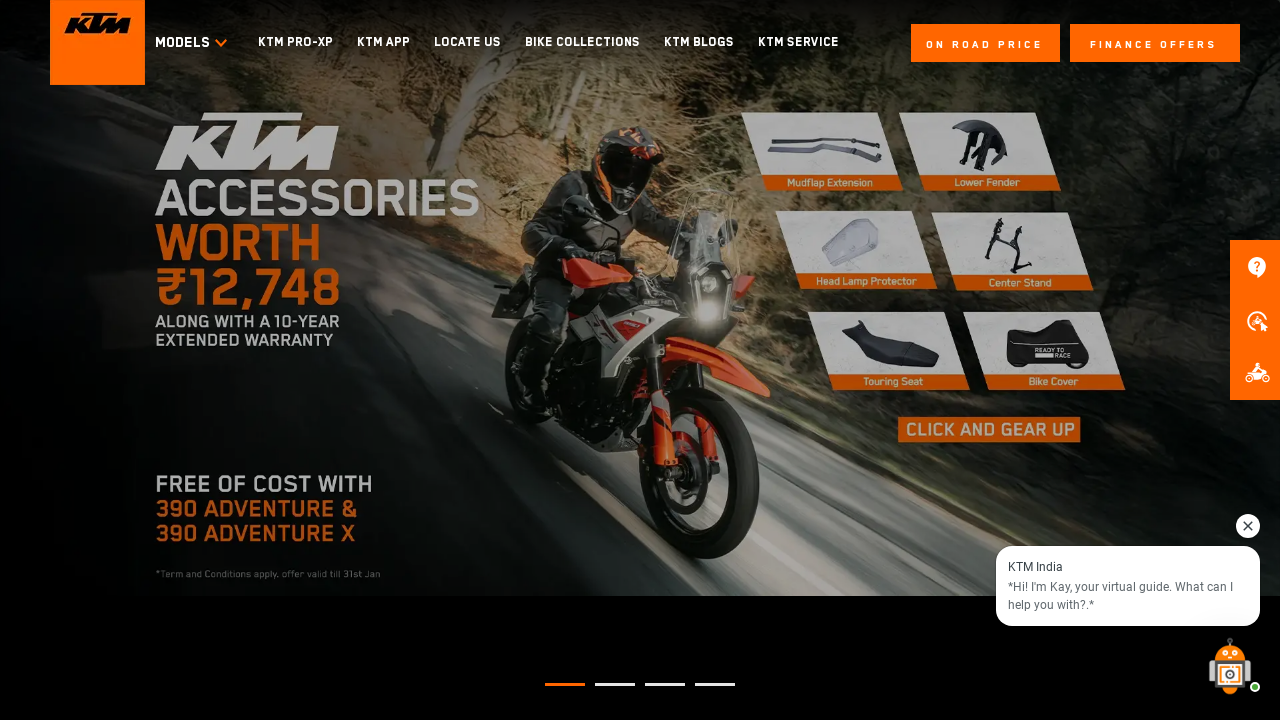